Tests double-click and right-click button interactions and verifies the resulting messages

Starting URL: https://demoqa.com/buttons

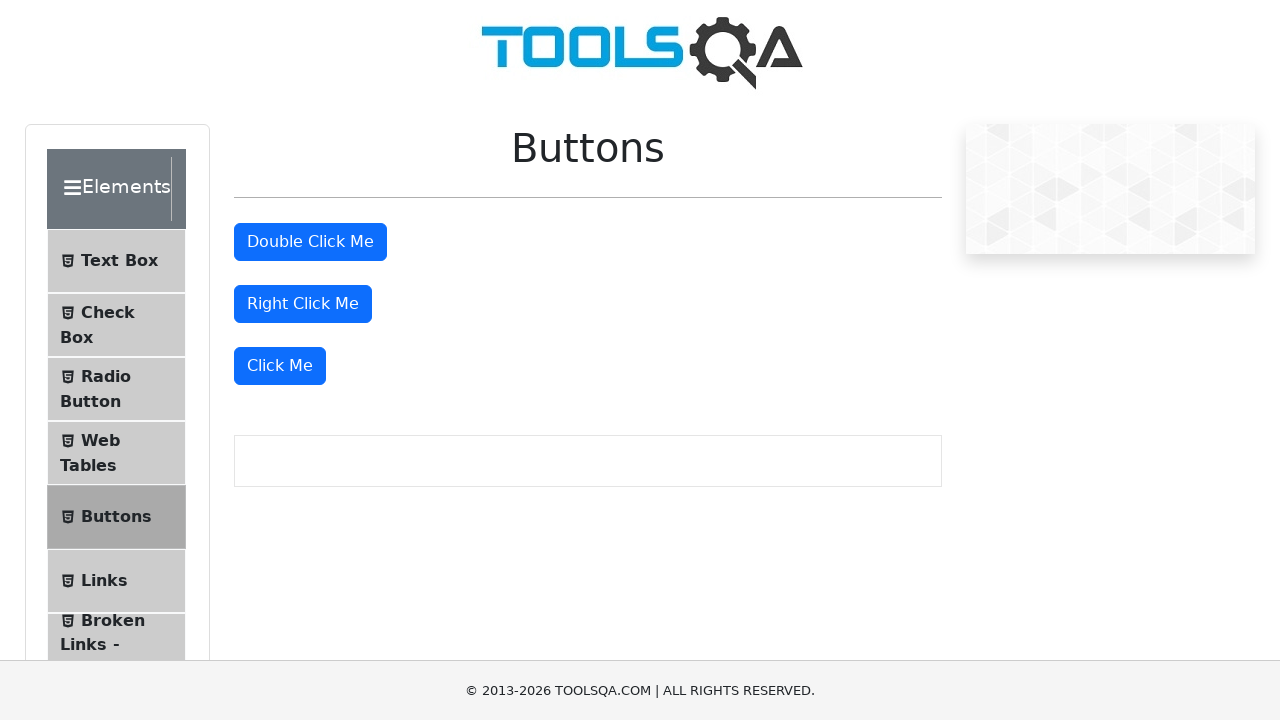

Double-clicked the double click button at (310, 242) on #doubleClickBtn
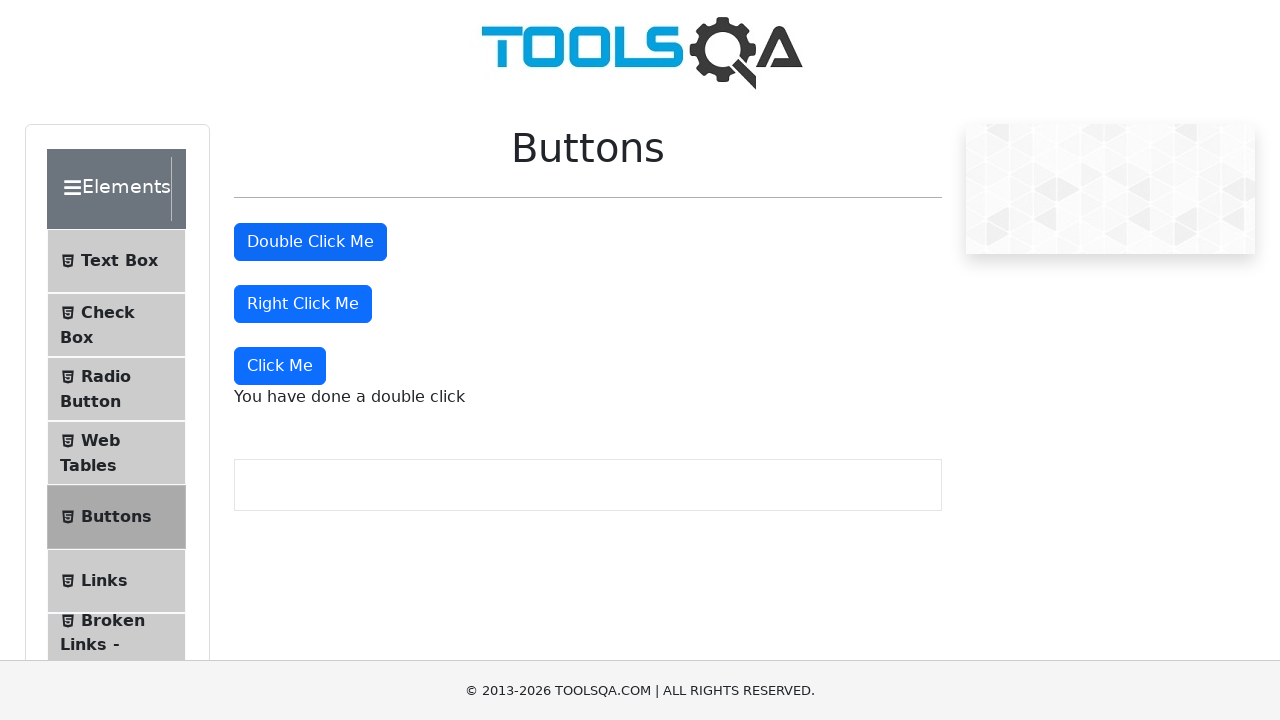

Right-clicked the right click button at (303, 304) on #rightClickBtn
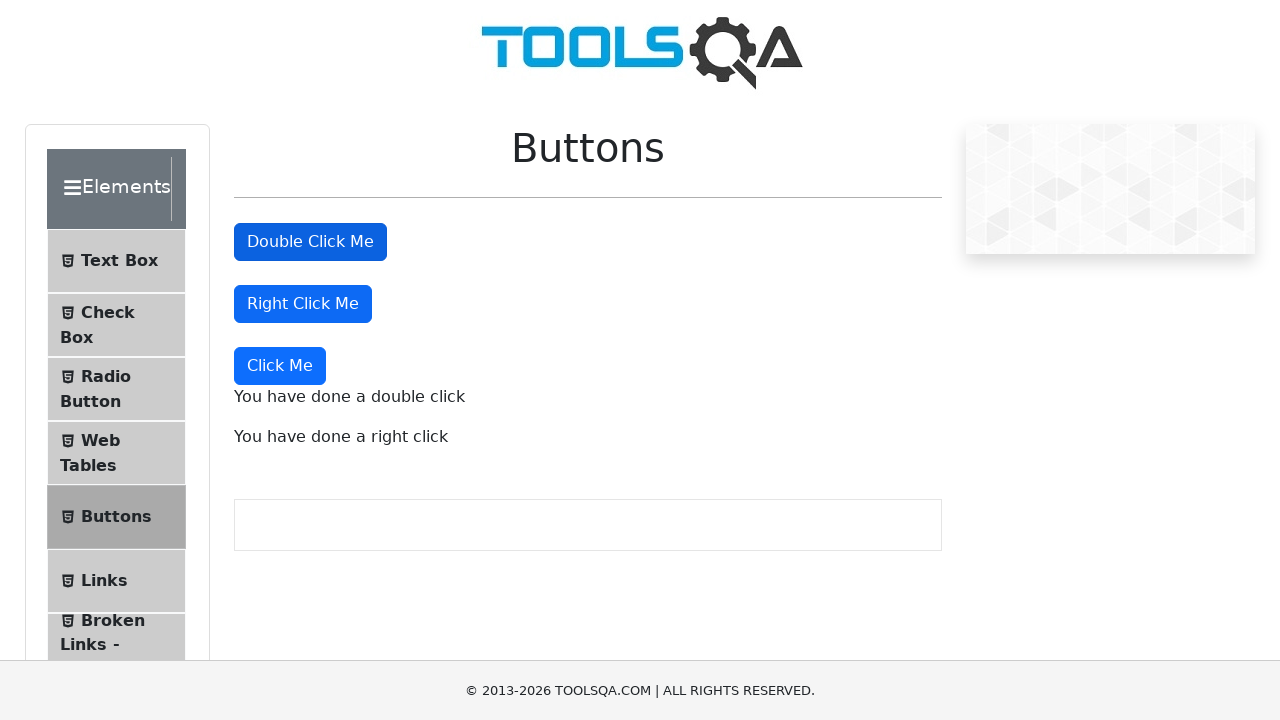

Retrieved right-click message text
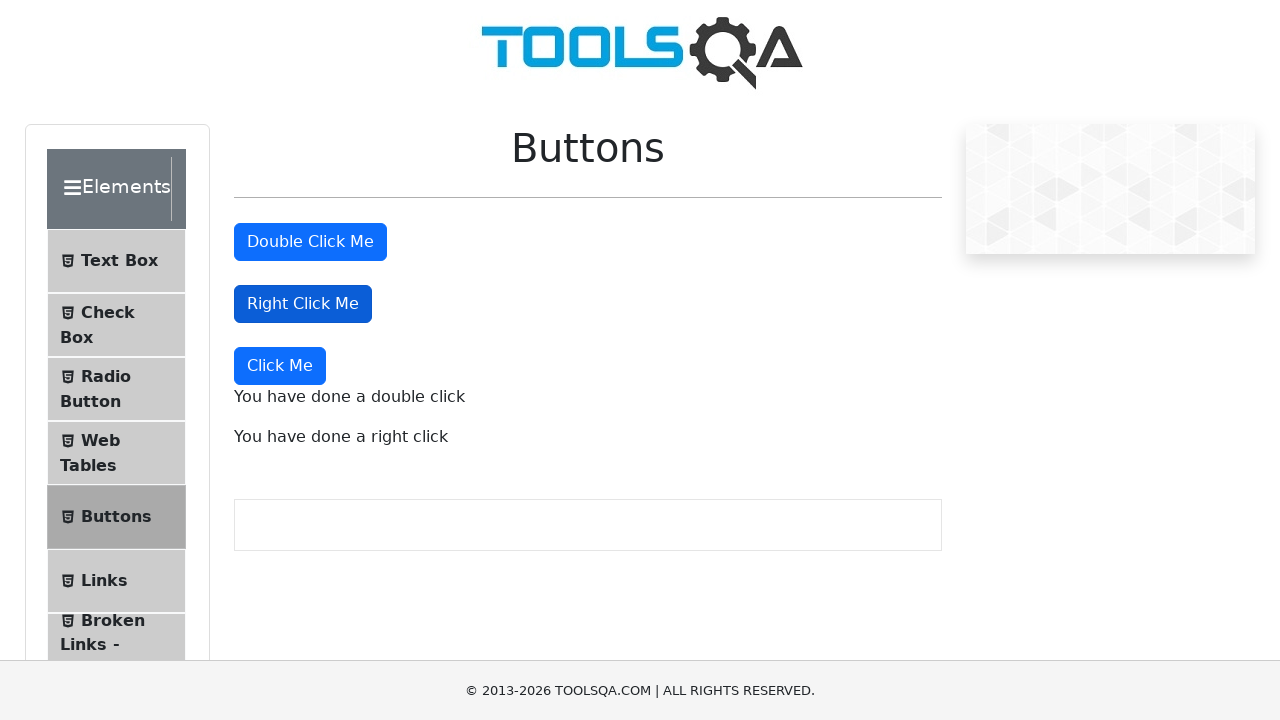

Verified right-click message contains expected text
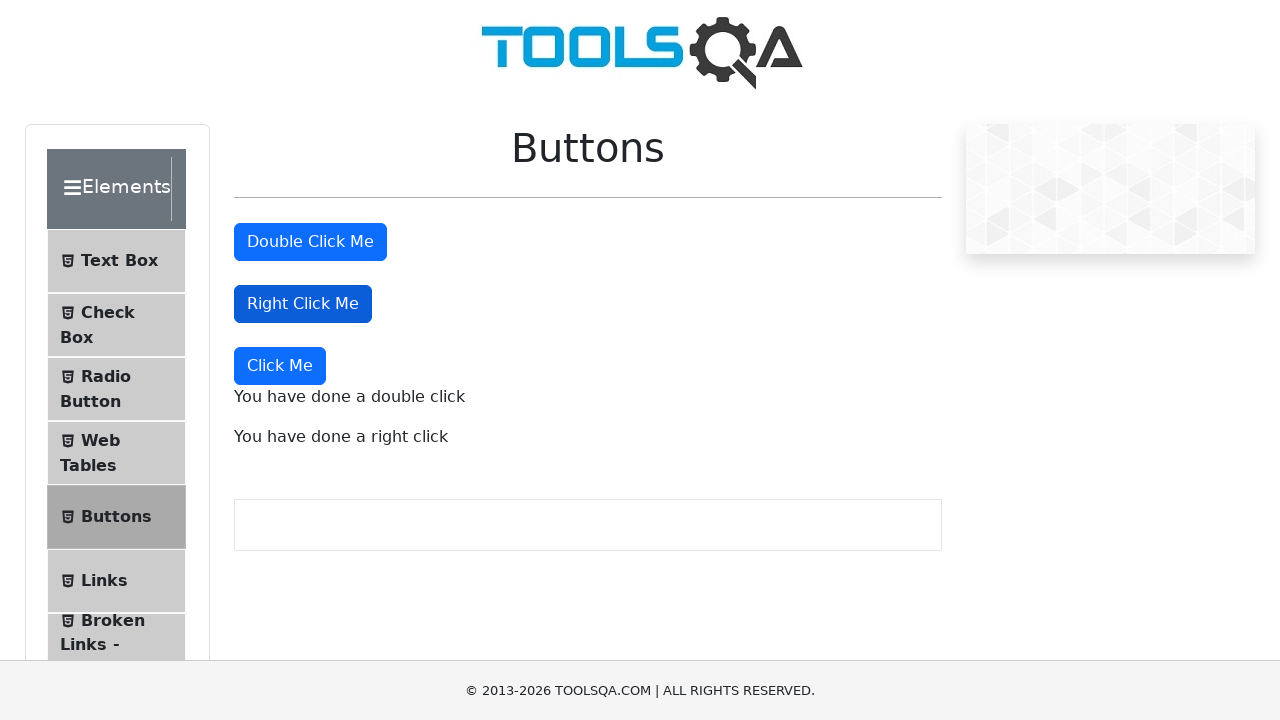

Retrieved double-click message text
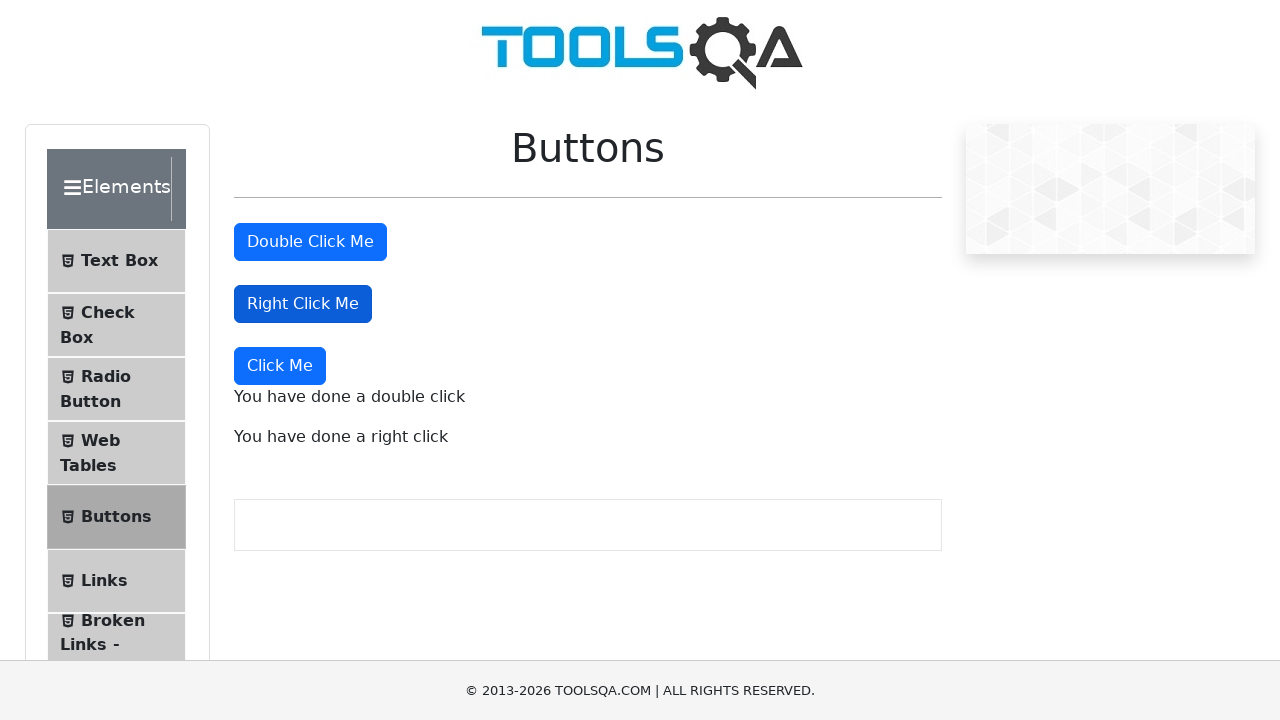

Verified double-click message contains expected text
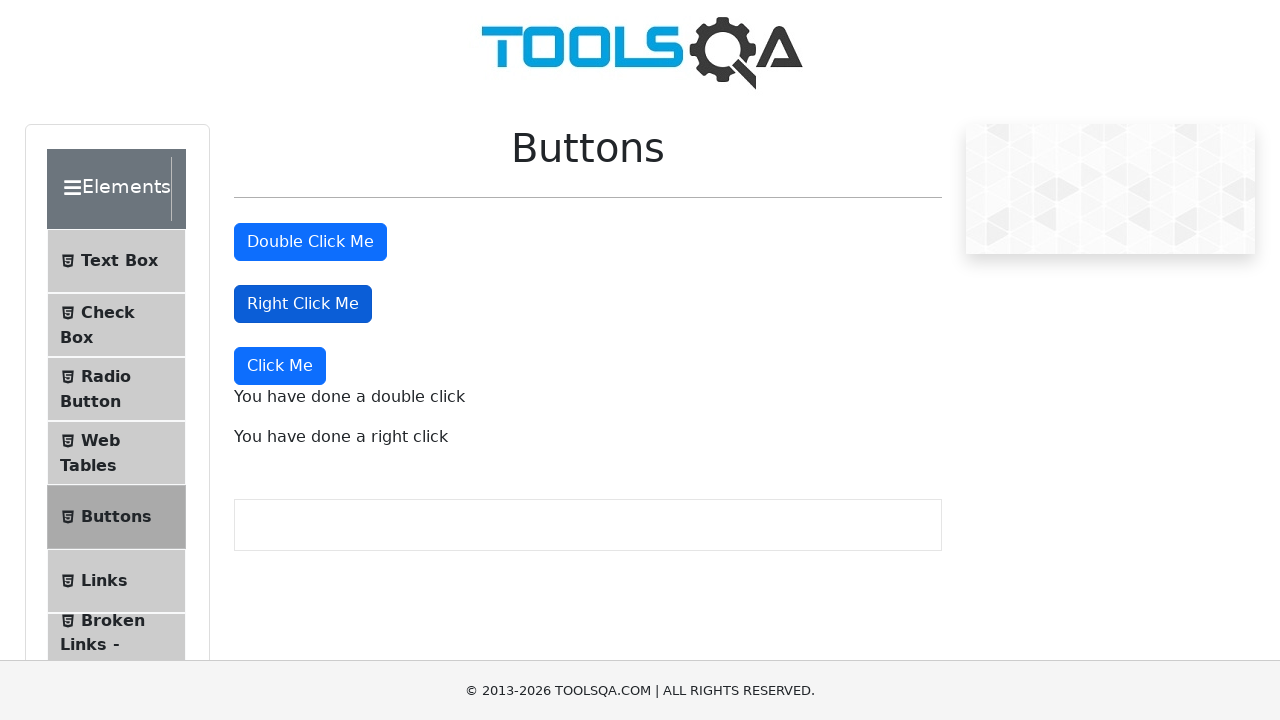

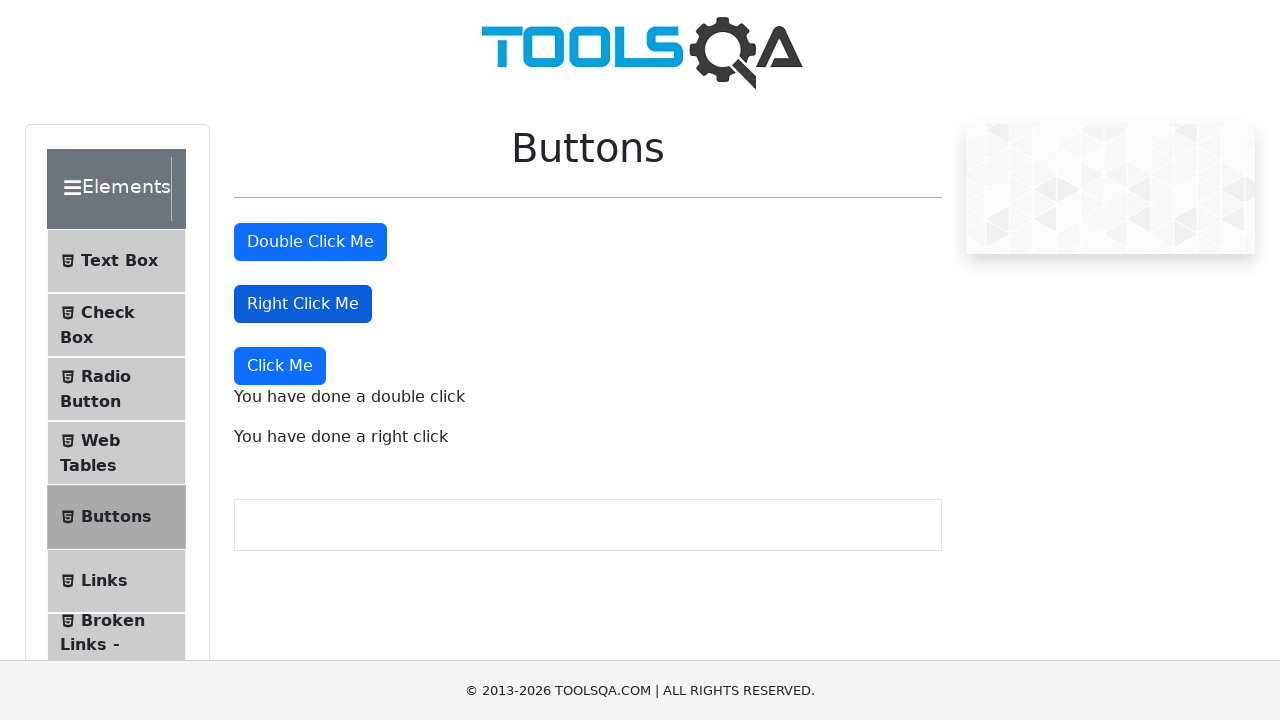